Tests checkbox selection, dropdown selection based on checkbox value, and alert handling with the same value

Starting URL: https://rahulshettyacademy.com/AutomationPractice/

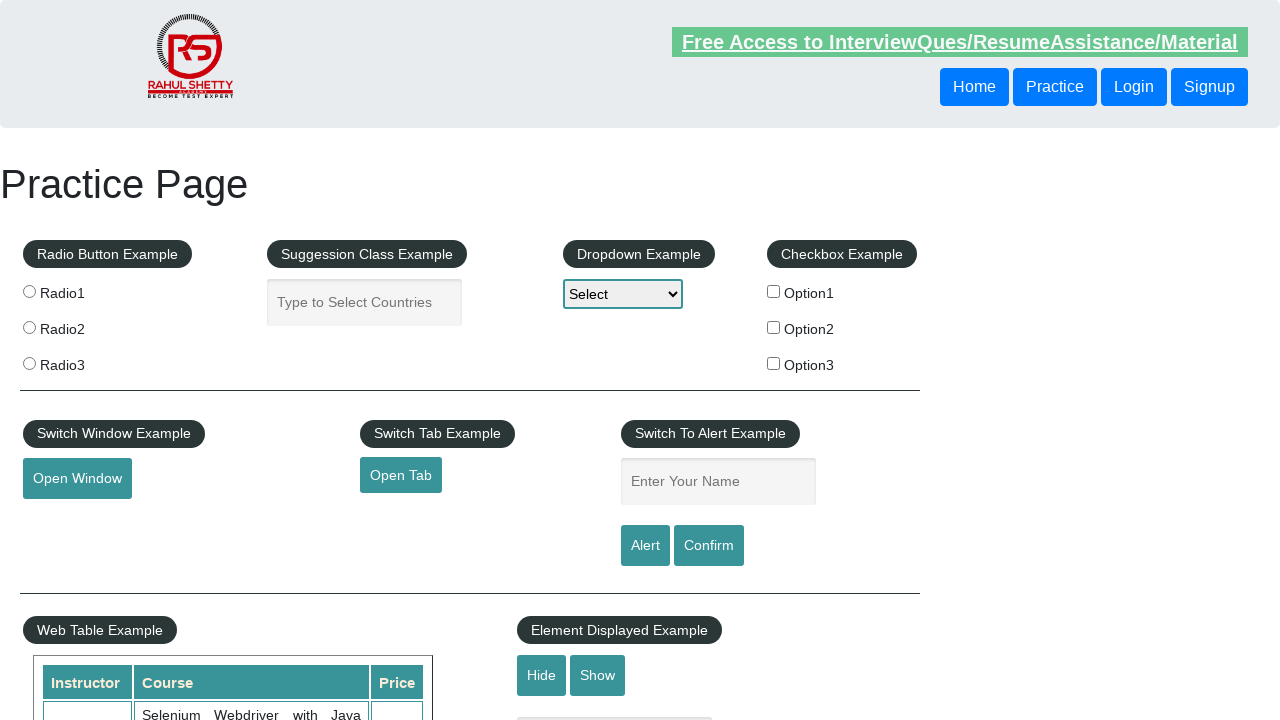

Clicked checkbox option 2 at (774, 327) on #checkBoxOption2
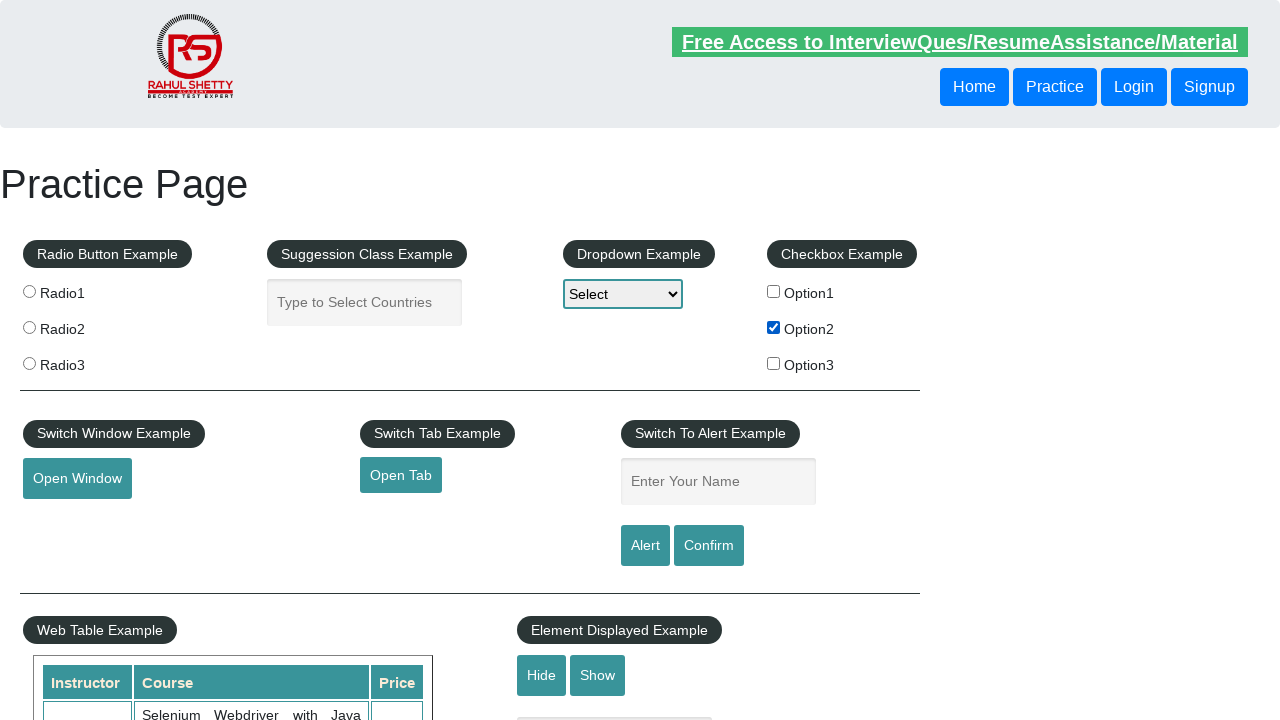

Retrieved all checkbox elements
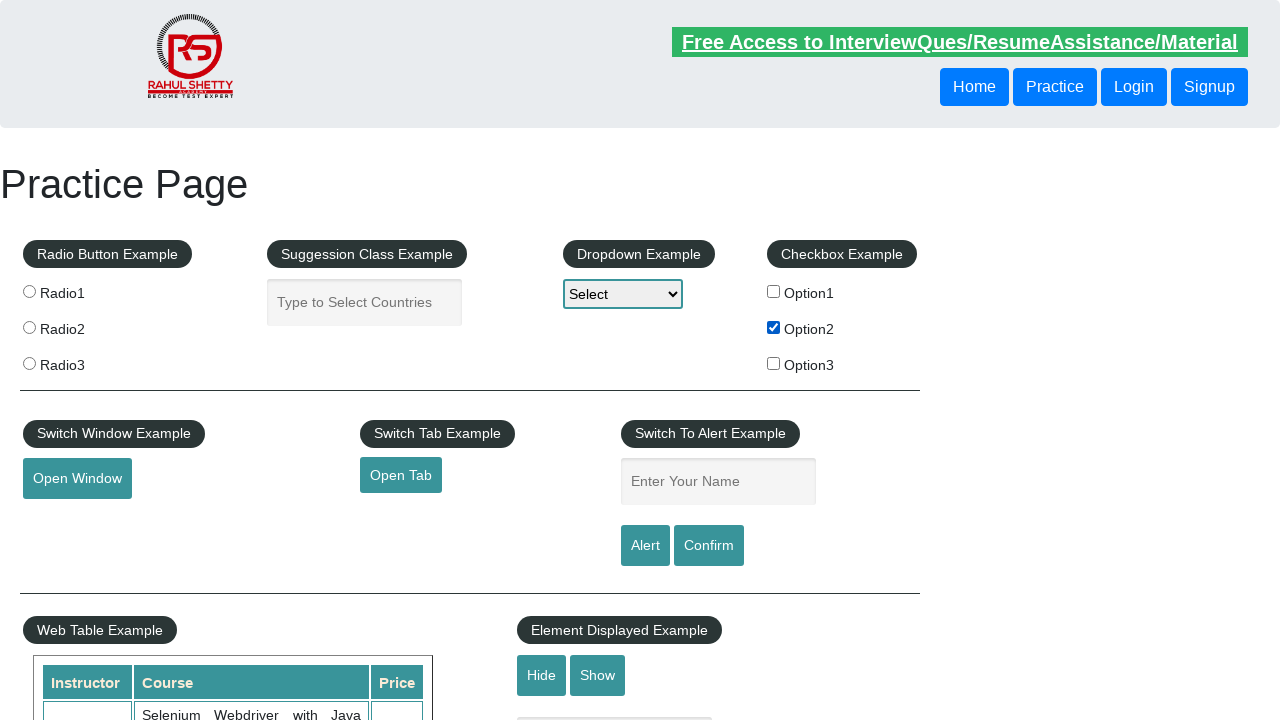

Found checked checkbox with value 'option2'
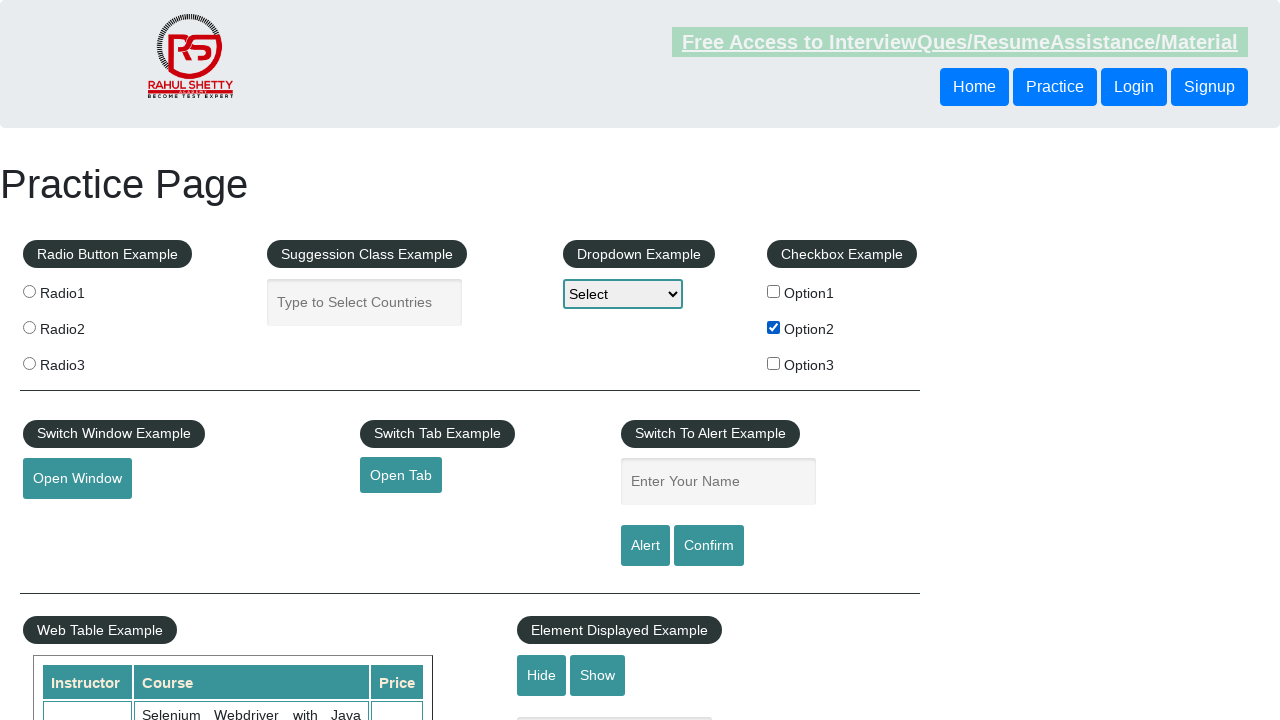

Selected 'option2' from dropdown menu on #dropdown-class-example
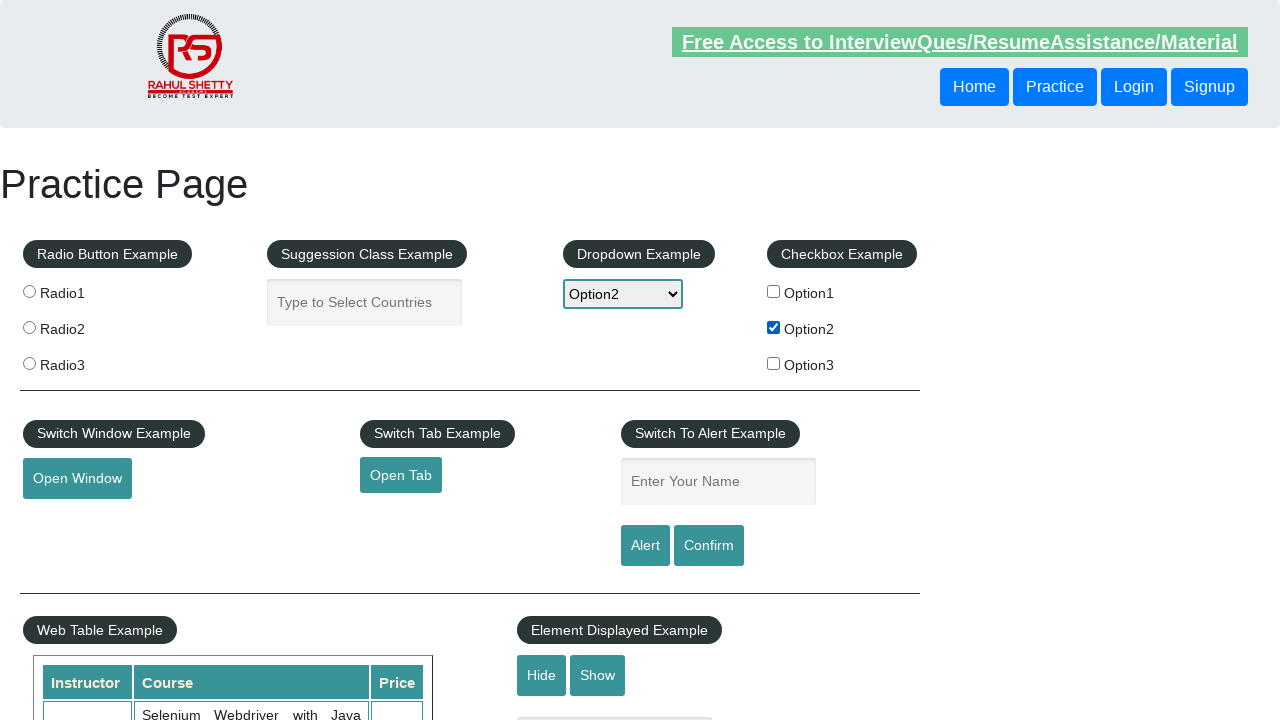

Filled name field with 'option2' on #name
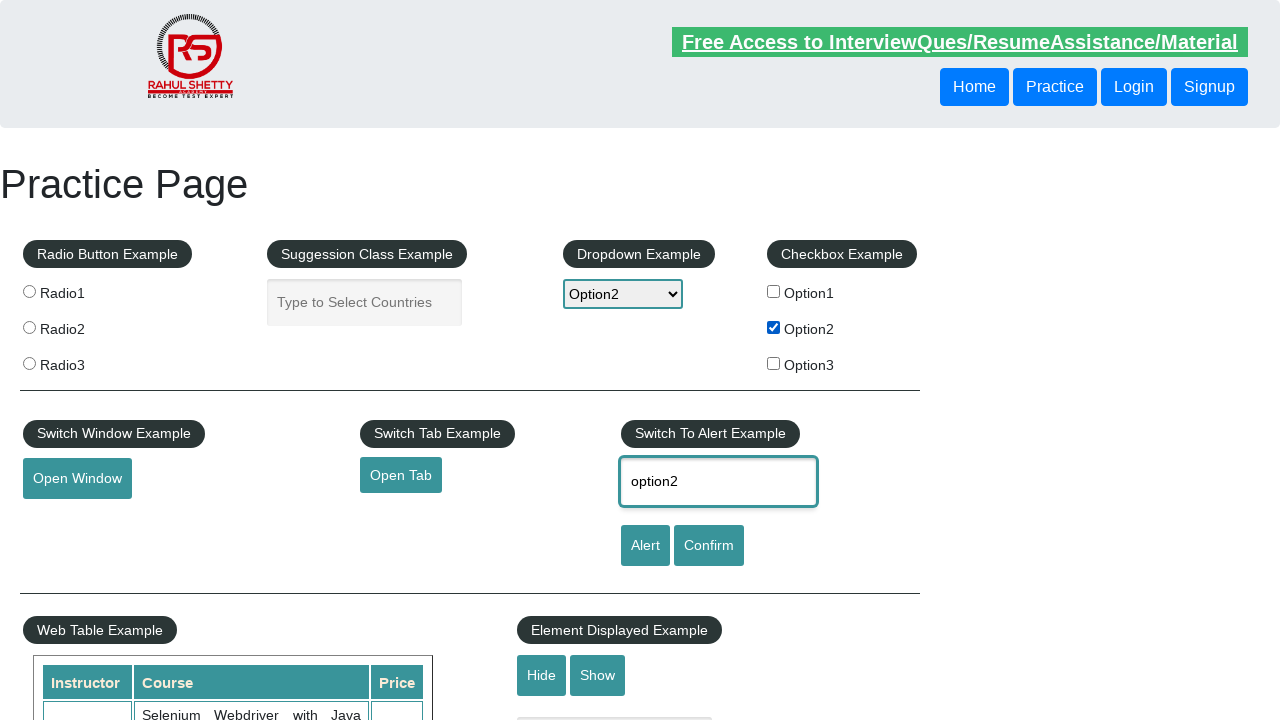

Set up dialog handler to accept alerts
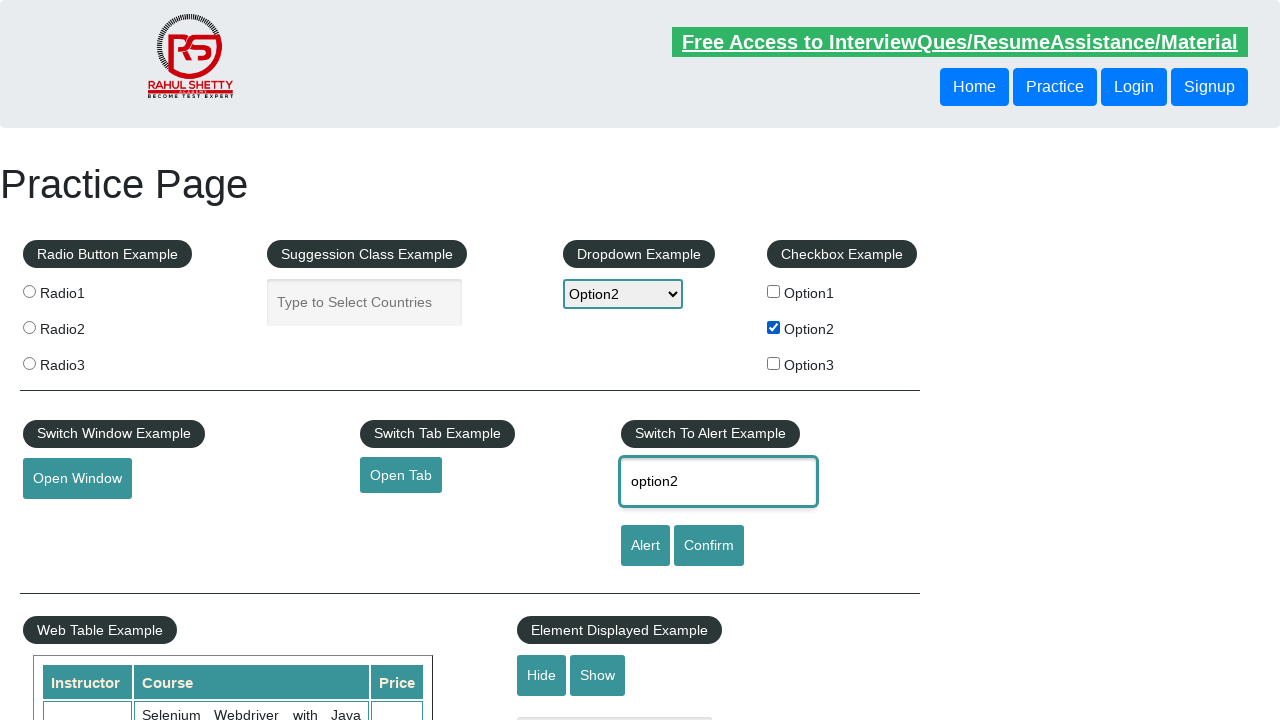

Clicked alert button and accepted alert with value 'option2' at (645, 546) on #alertbtn
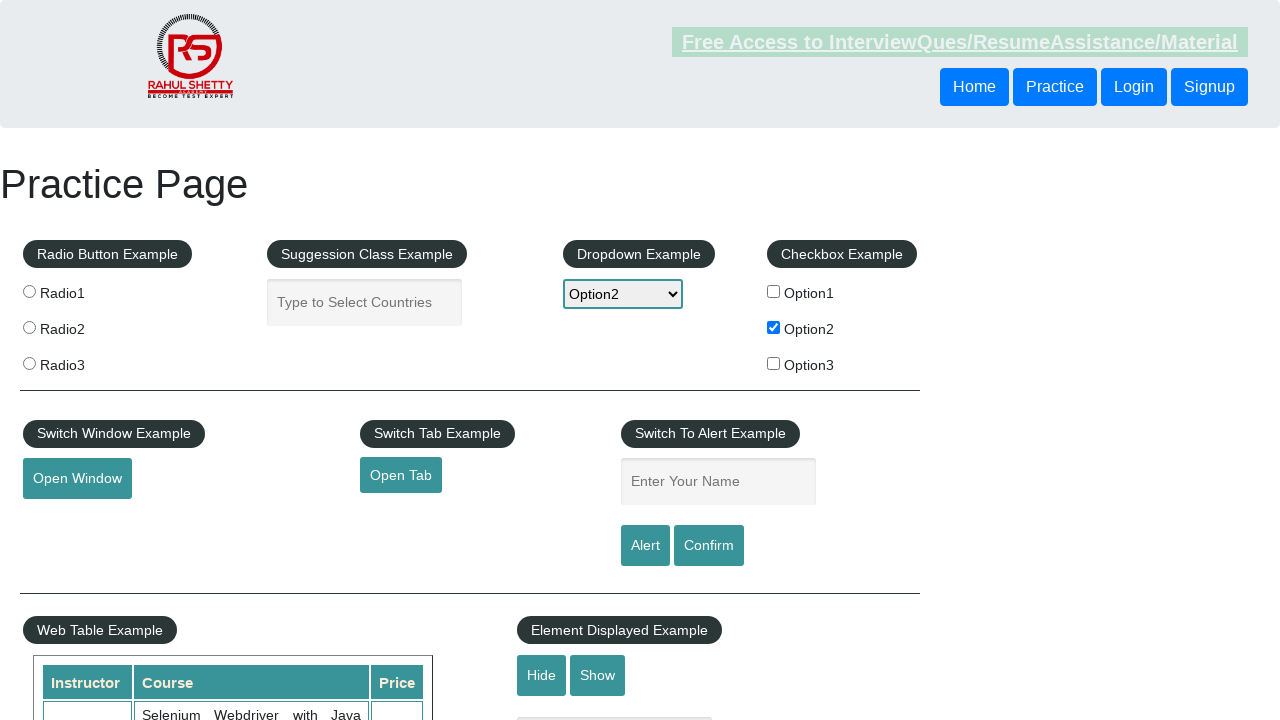

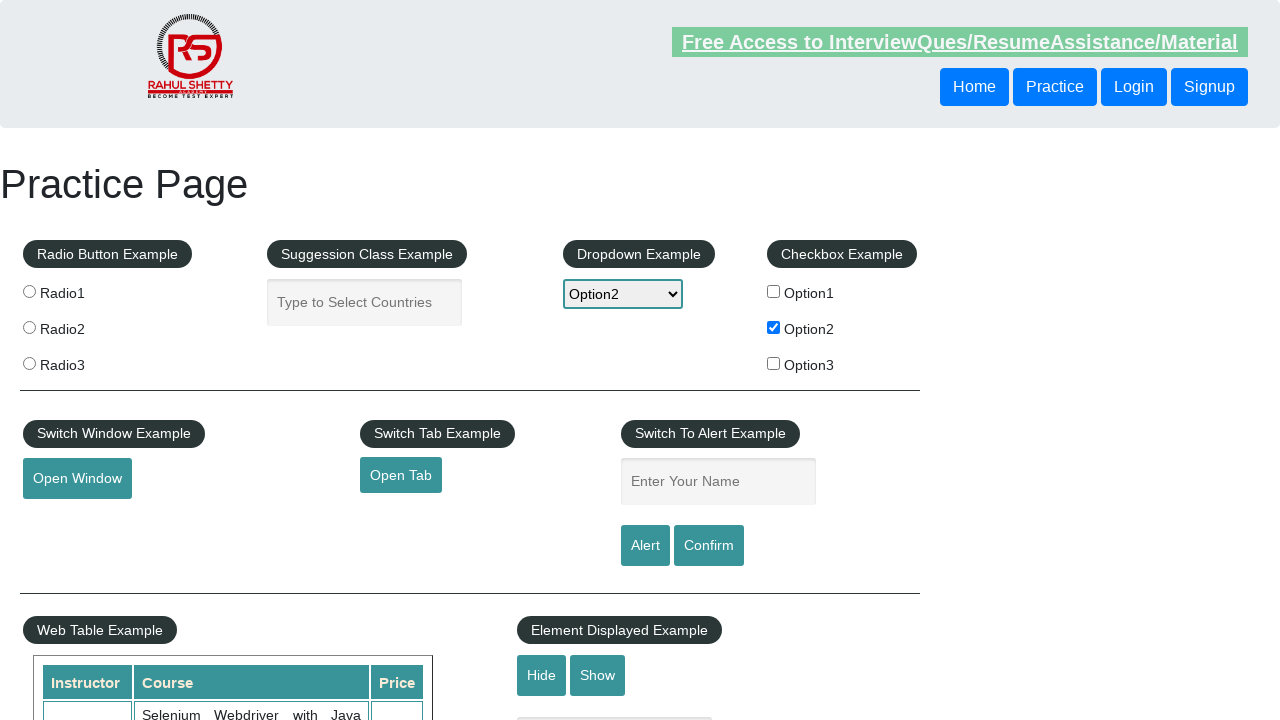